Opens the scheduling modal and enters a phone number in the contact phone field

Starting URL: https://test-a-pet.vercel.app/

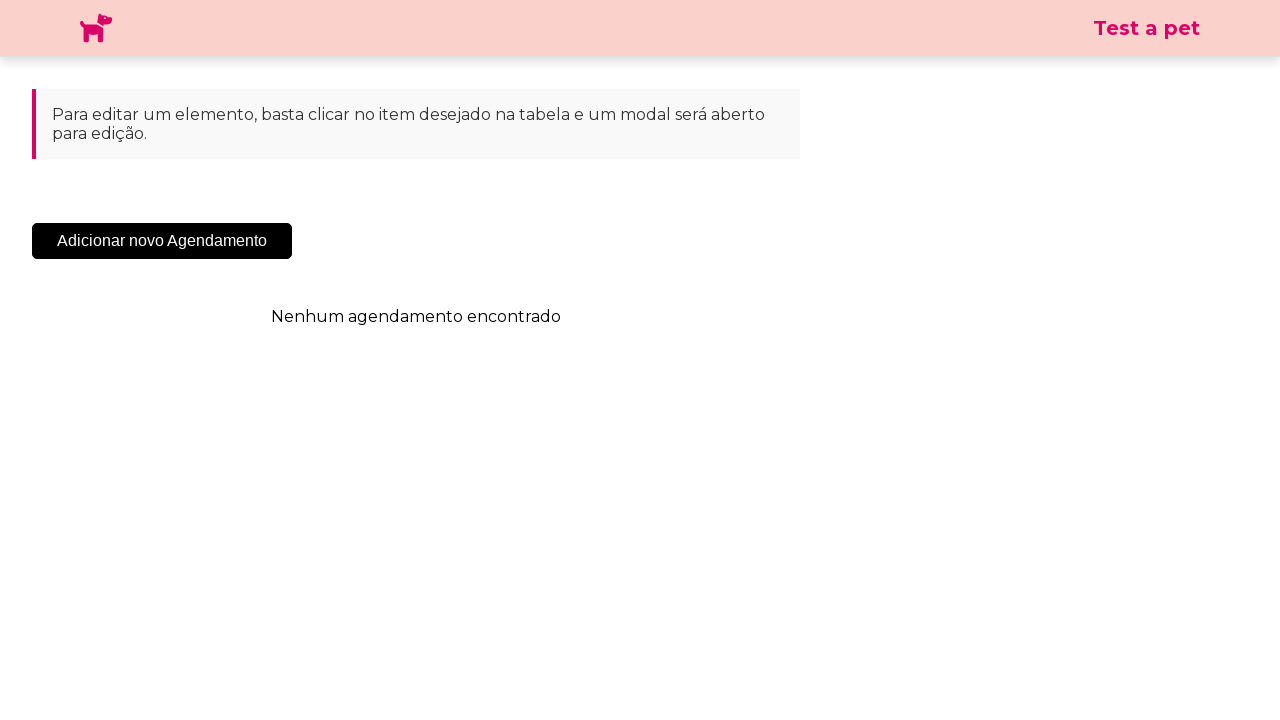

Clicked 'Add New Appointment' button to open scheduling modal at (162, 241) on .sc-cHqXqK.kZzwzX
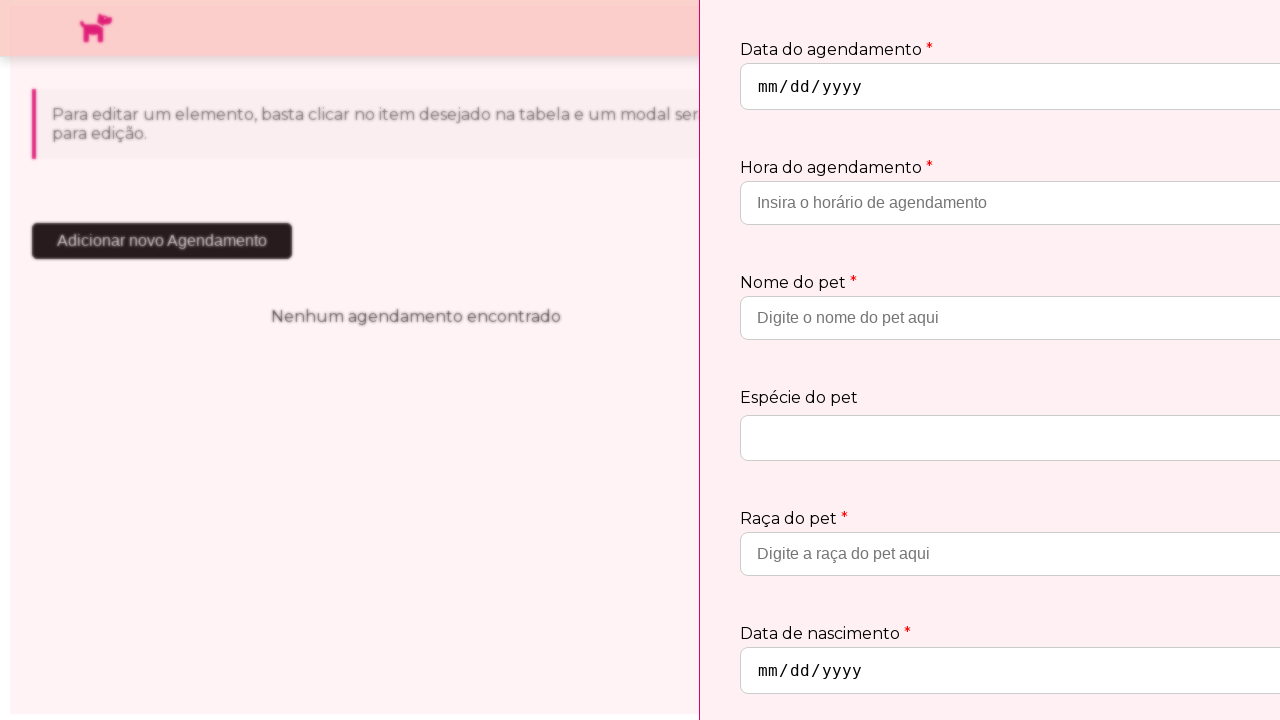

Scheduling modal appeared and became visible
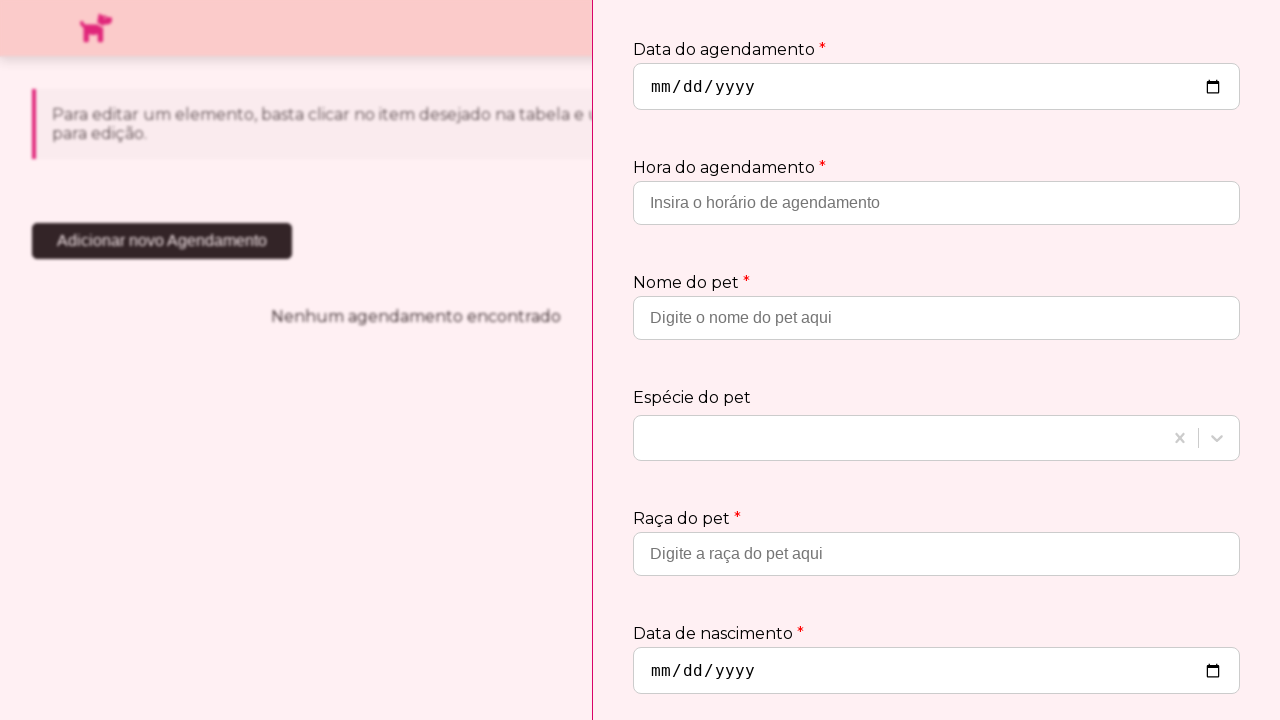

Entered phone number '(11) 98765-4321' in contact phone field on input[placeholder='Insira o telefone de contato']
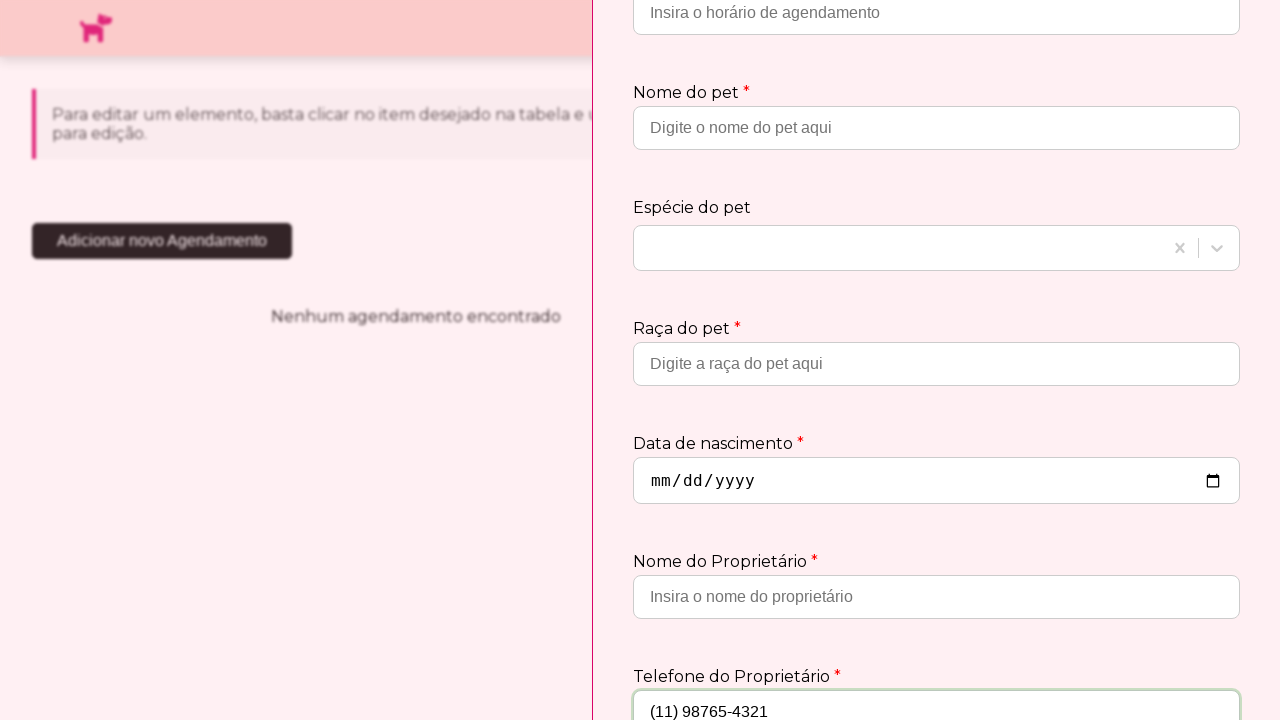

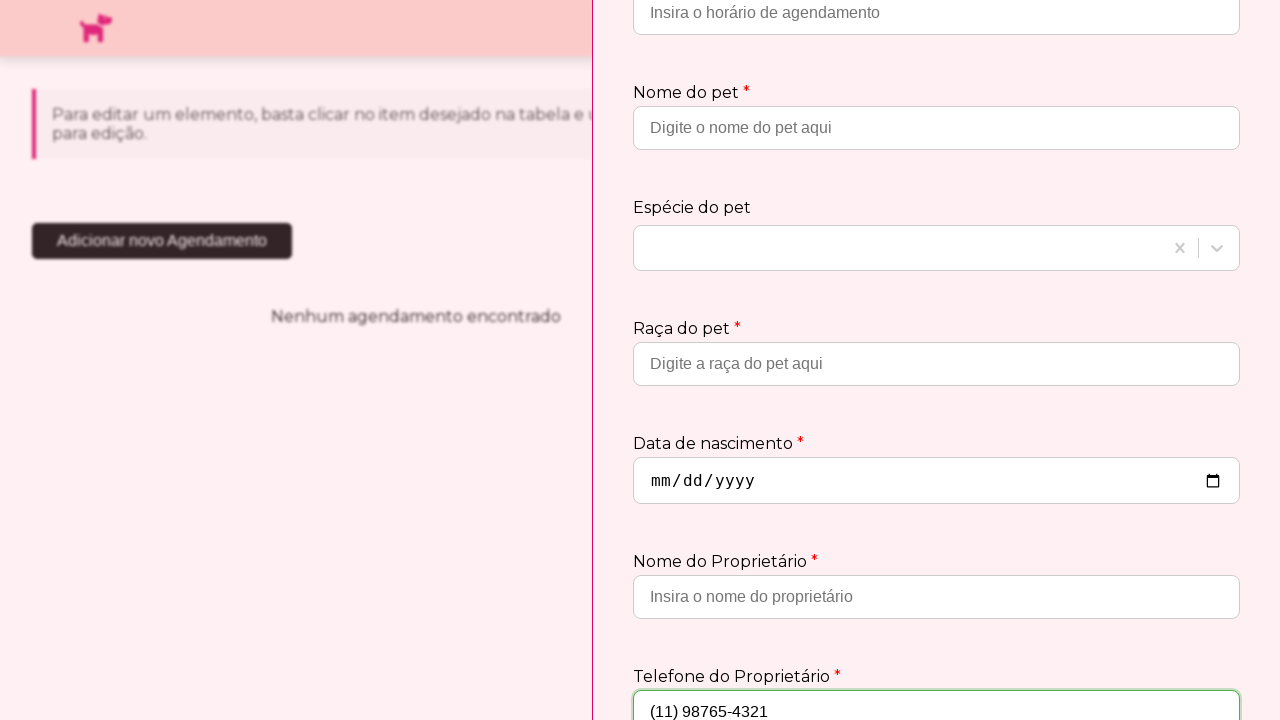